Navigates to JPL Space image gallery and clicks the full image button to view the featured image

Starting URL: https://data-class-jpl-space.s3.amazonaws.com/JPL_Space/index.html

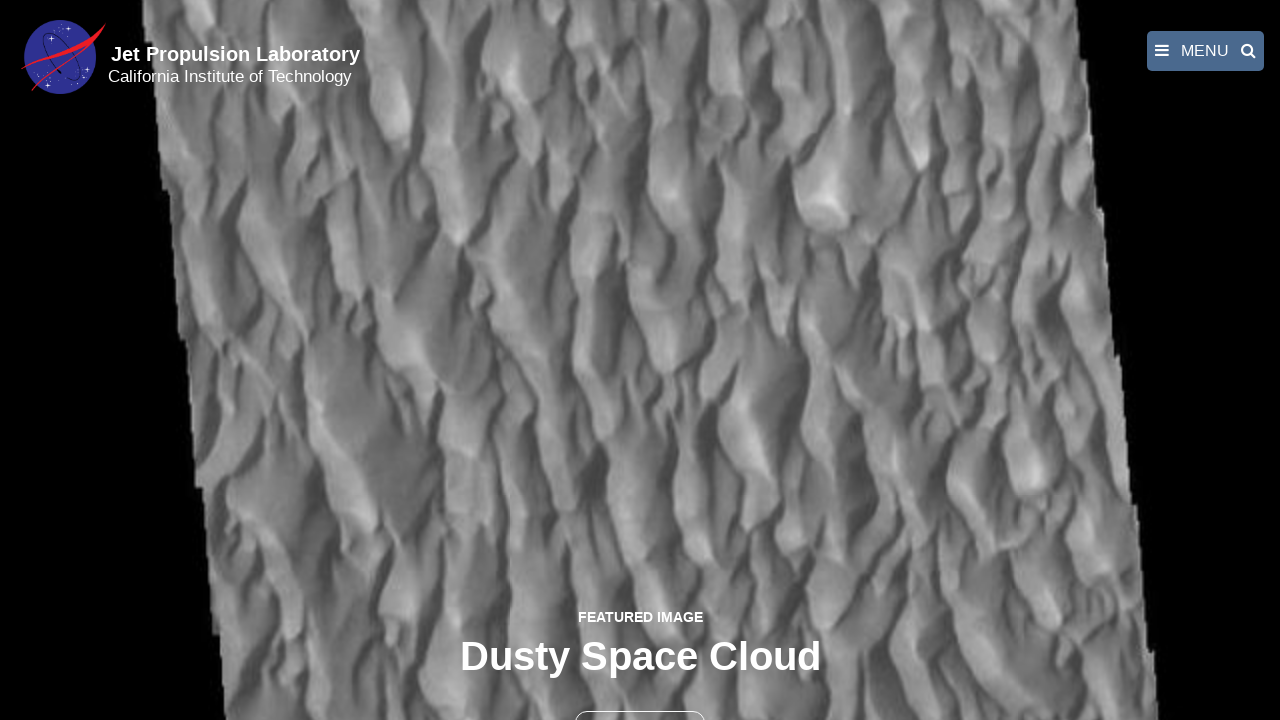

Navigated to JPL Space image gallery
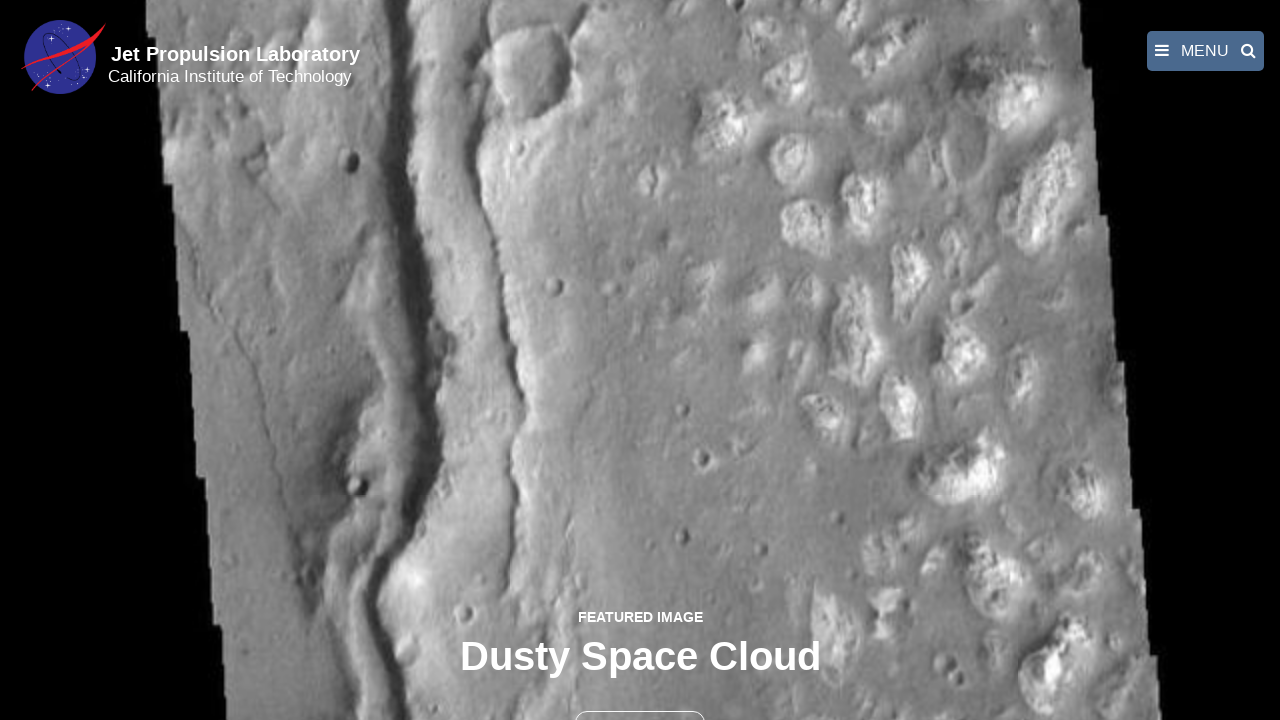

Clicked the full image button to view featured image at (640, 699) on button >> nth=1
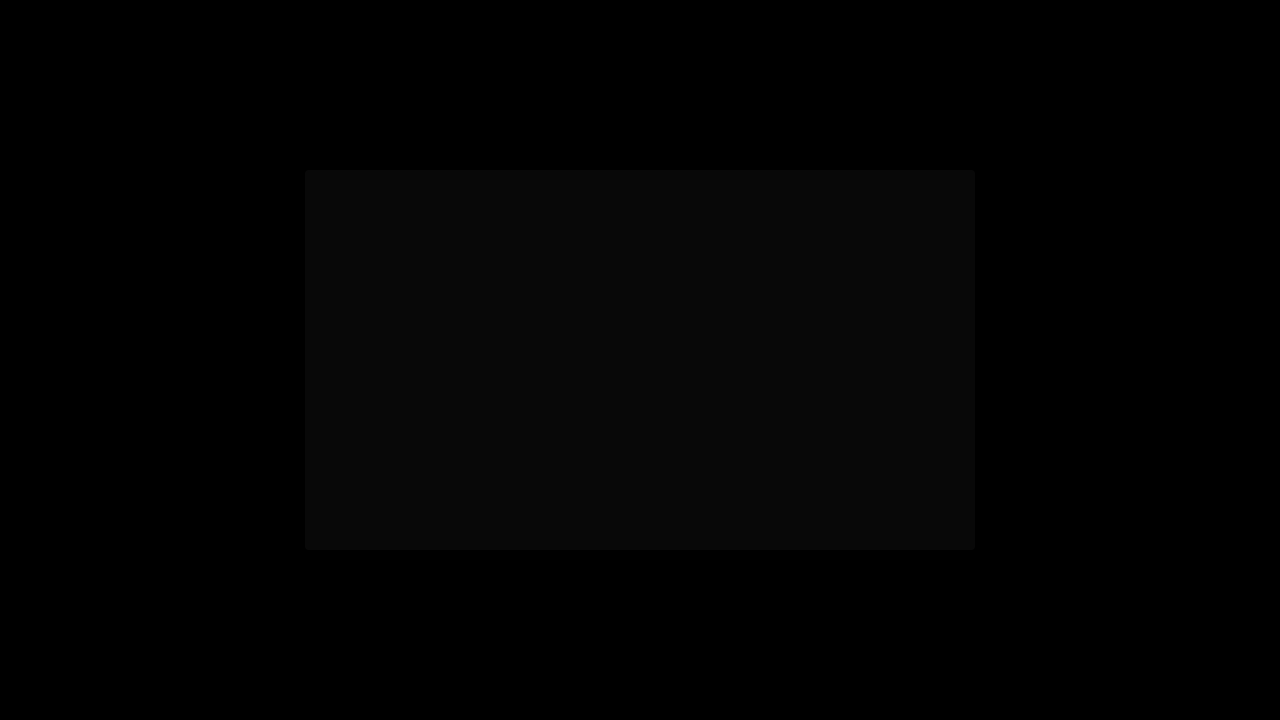

Featured image loaded in fancybox viewer
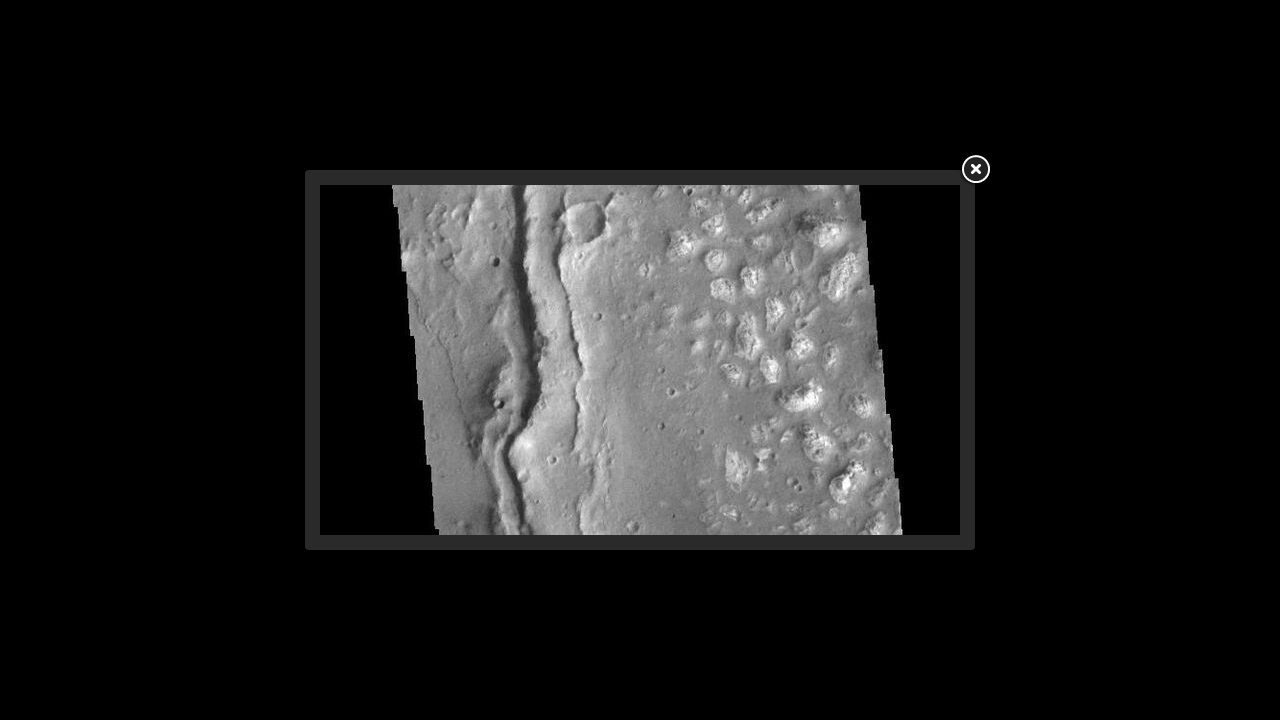

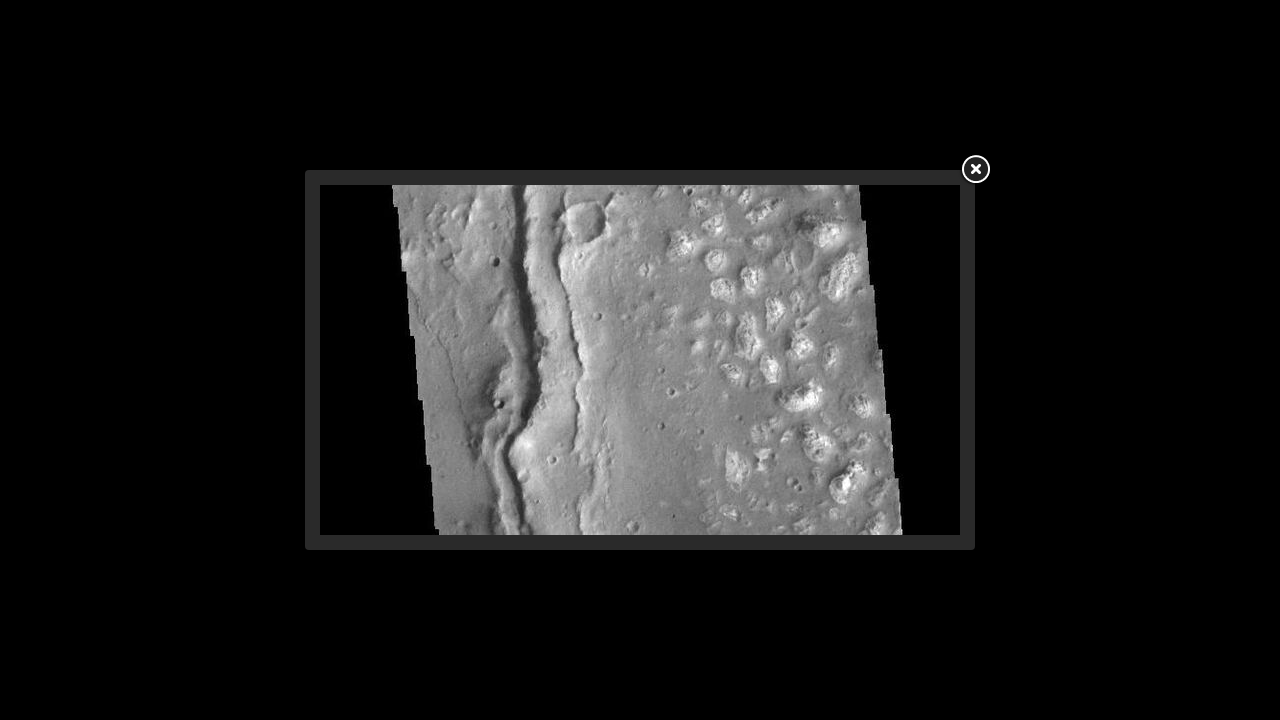